Tests the add and remove element functionality by clicking the Add Element button to create a Delete button, verifying it's visible, then clicking Delete to remove it

Starting URL: https://the-internet.herokuapp.com/add_remove_elements/

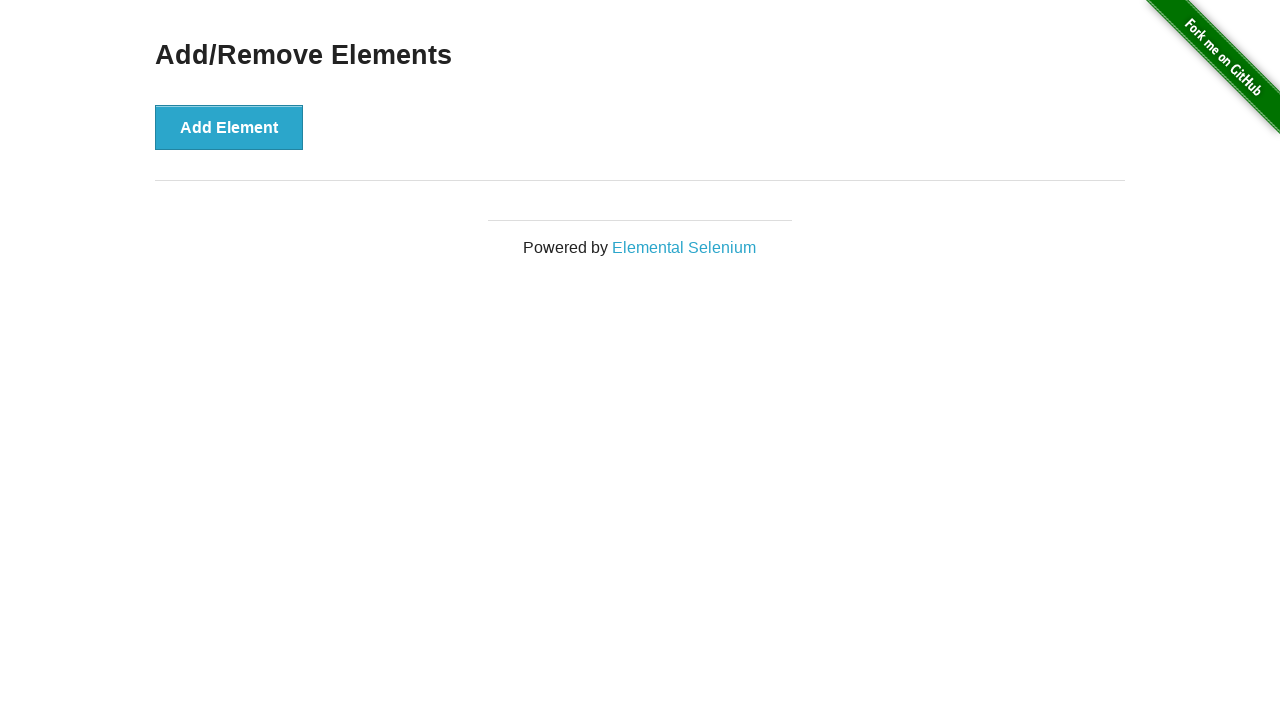

Clicked Add Element button to create a Delete button at (229, 127) on button[onclick='addElement()']
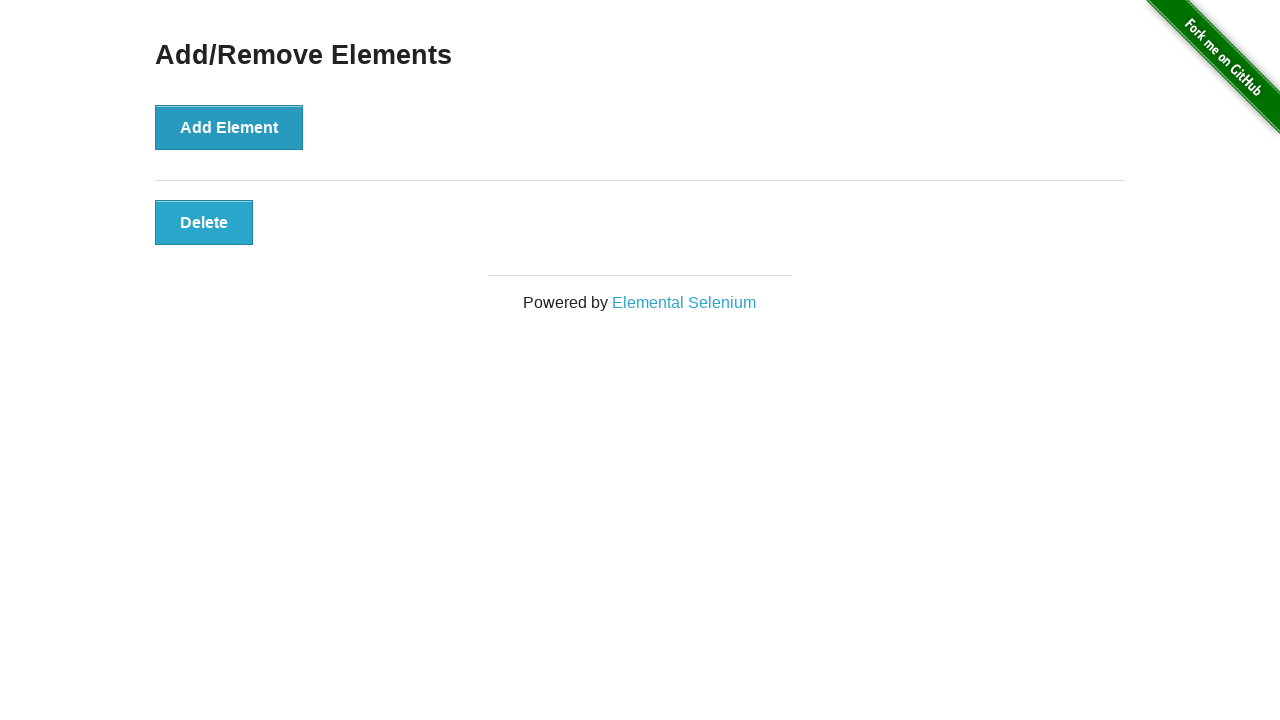

Located Delete button element
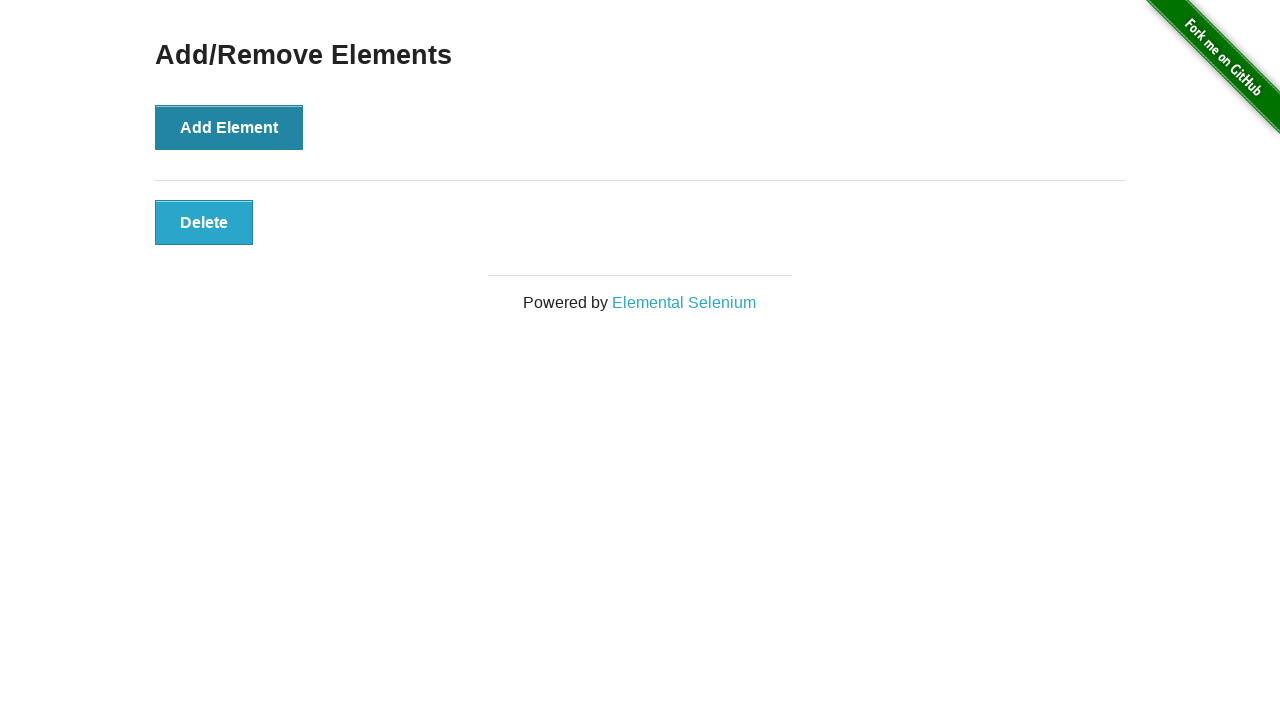

Verified Delete button is visible
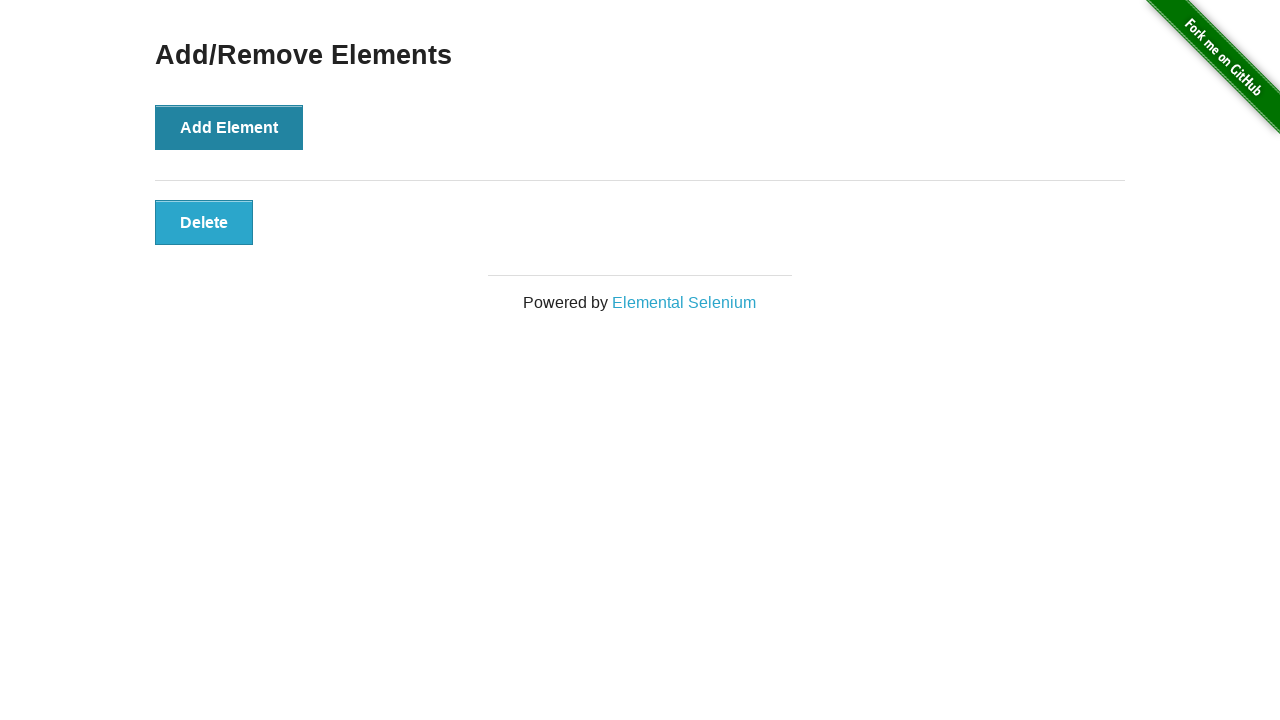

Clicked Delete button to remove it at (204, 222) on button[onclick='deleteElement()']
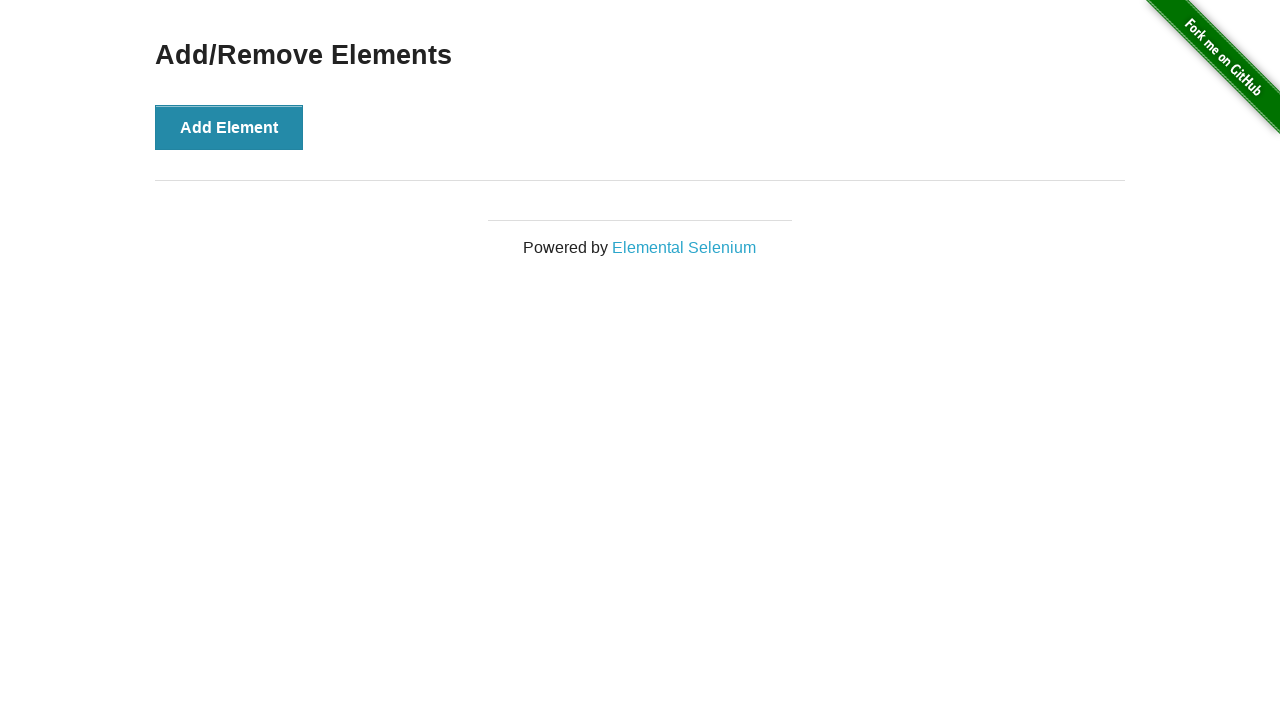

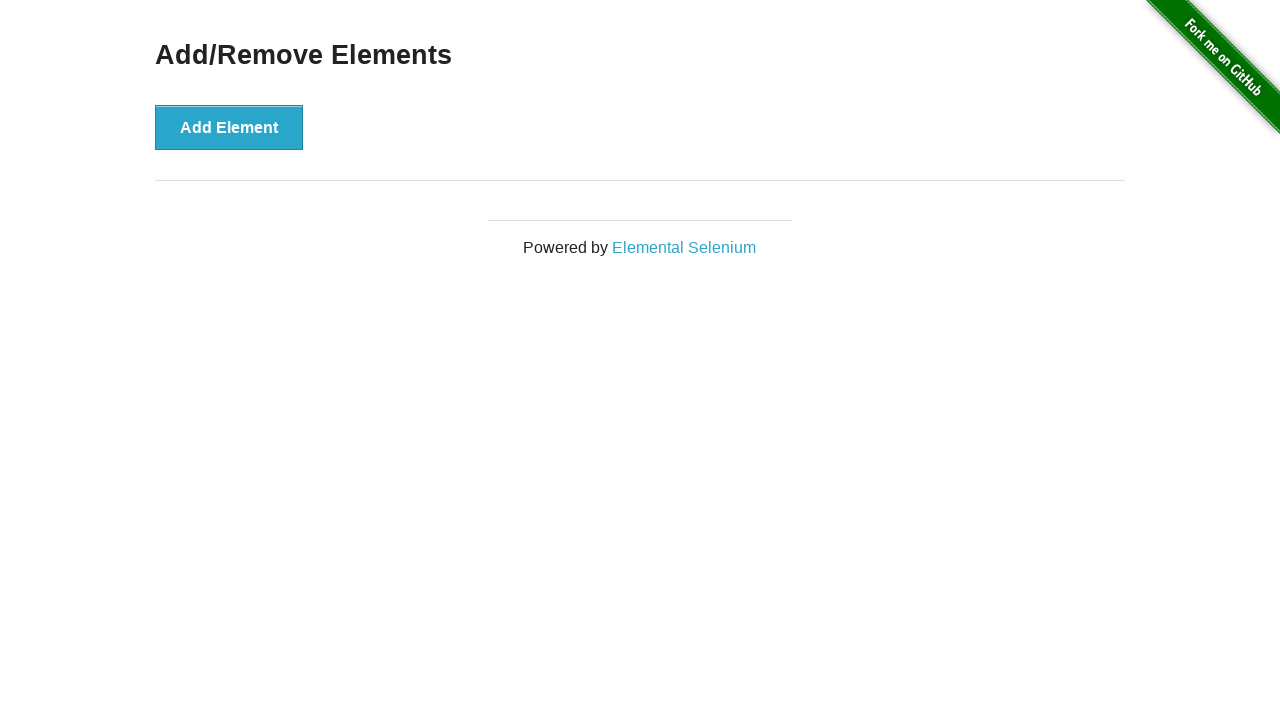